Tests alert box handling by clicking a button that triggers an alert dialog and accepting it

Starting URL: https://vinothqaacademy.com/alert-and-popup/

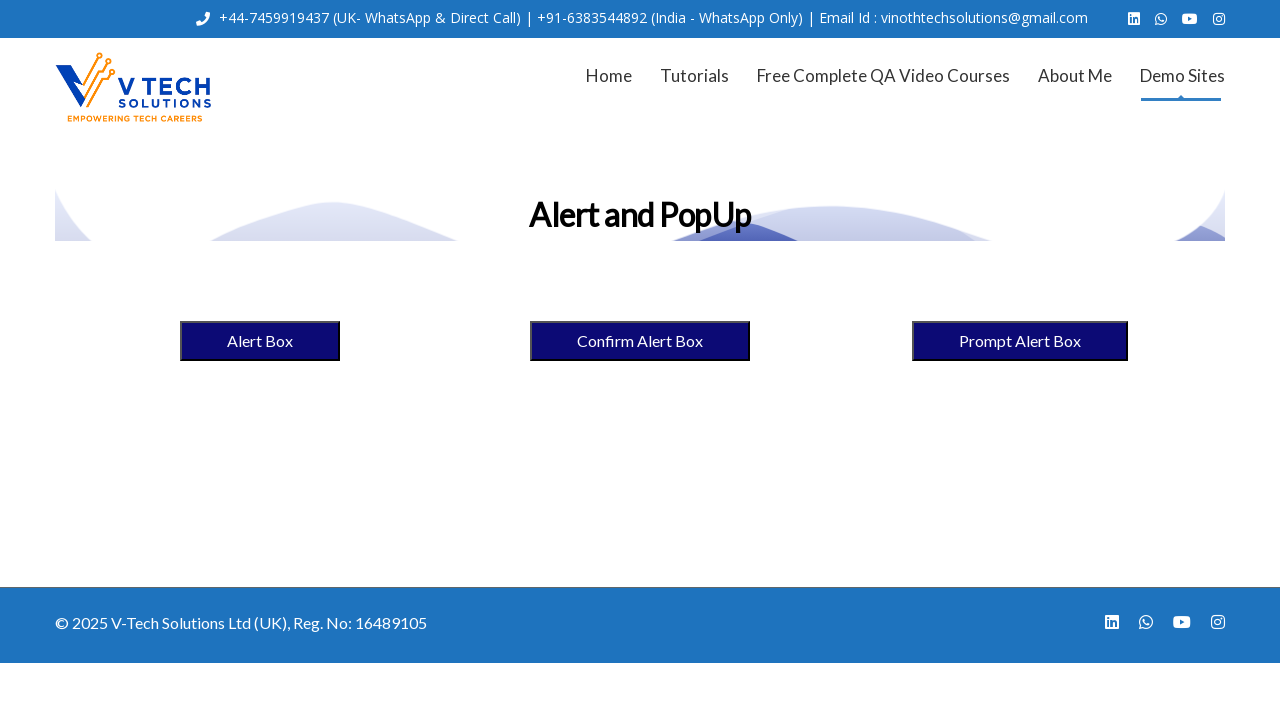

Accepted alert dialog
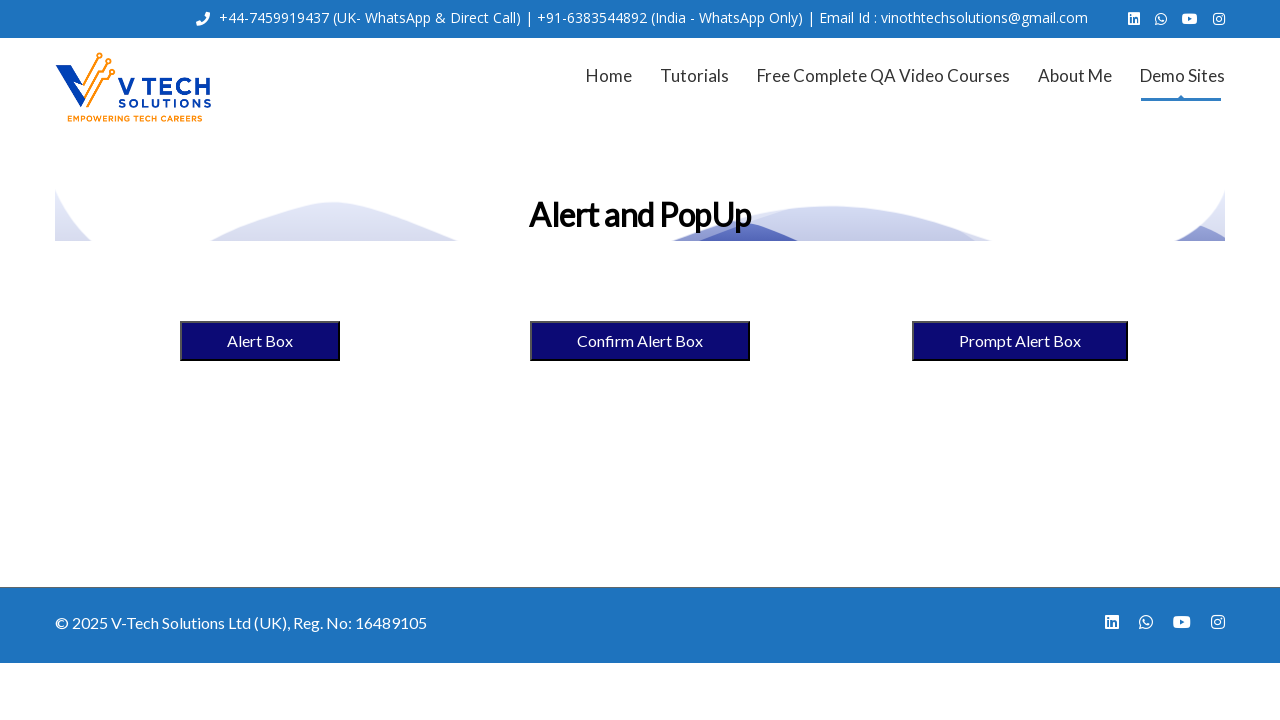

Clicked alert box button to trigger dialog at (260, 341) on xpath=//button[@name='alertbox']
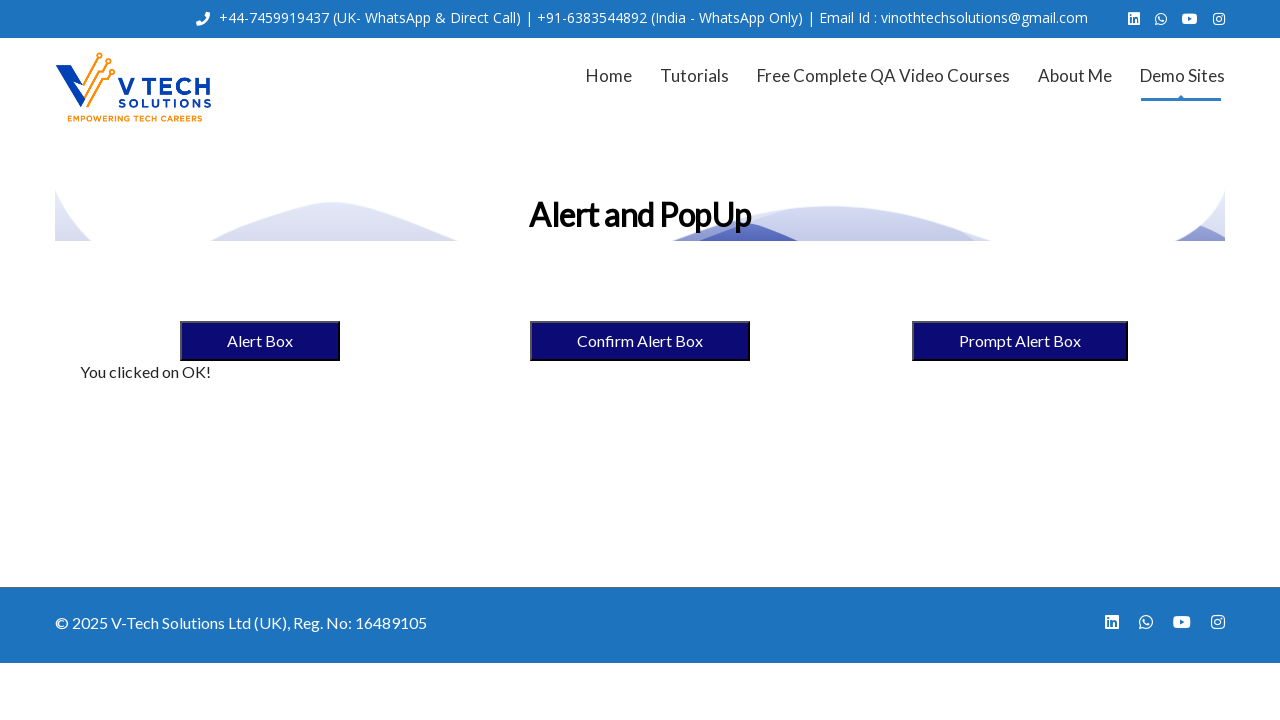

Waited 500ms for dialog to be handled
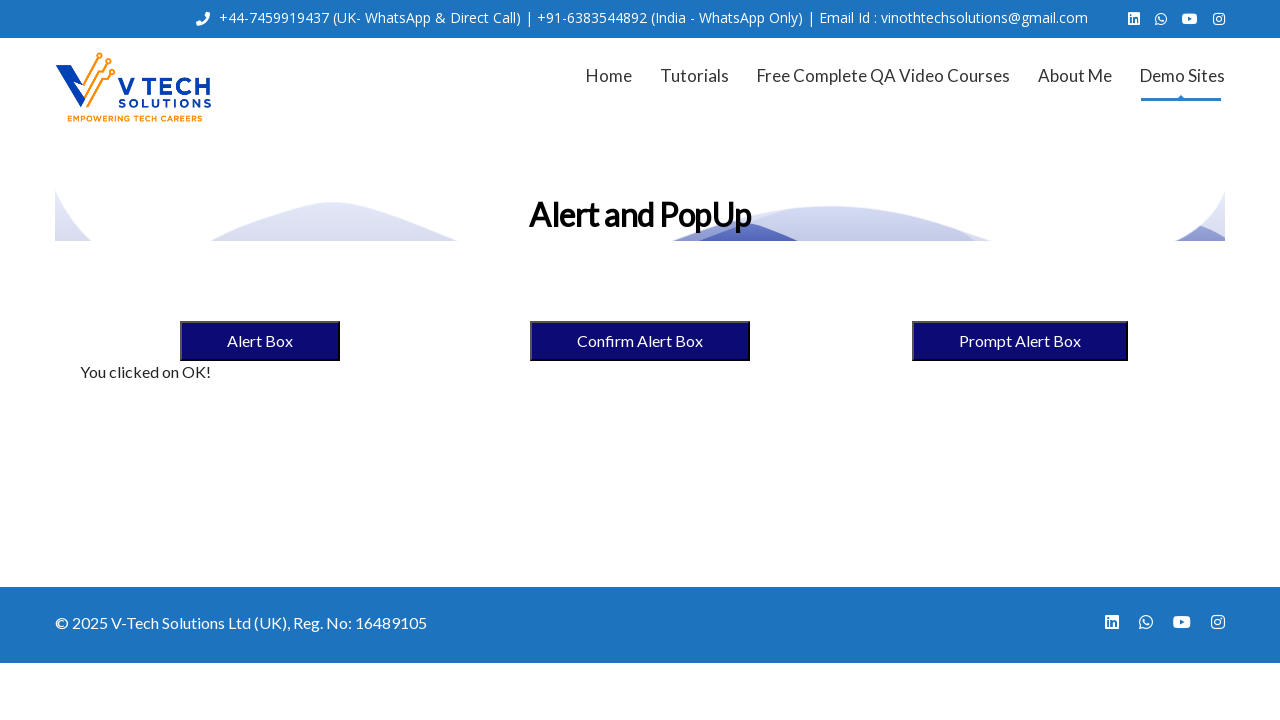

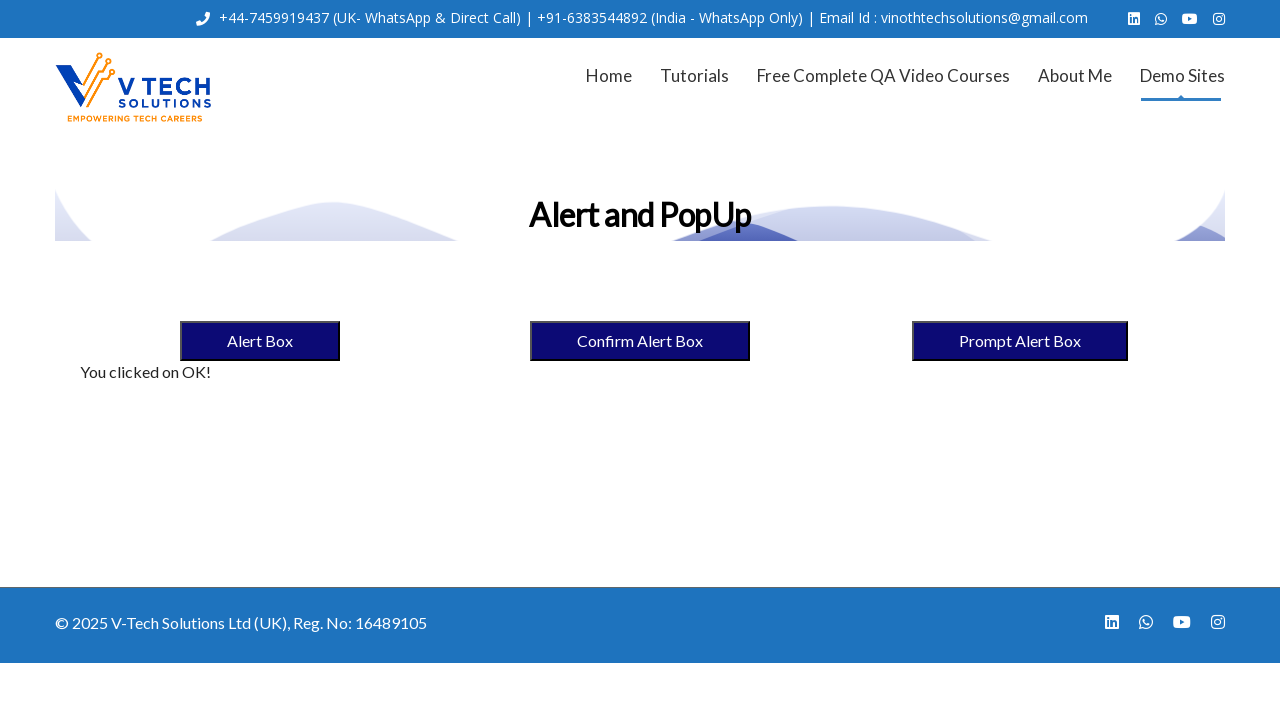